Tests closing a modal entry advertisement popup by waiting for the modal to appear and clicking the "Close" button in the modal footer.

Starting URL: http://the-internet.herokuapp.com/entry_ad

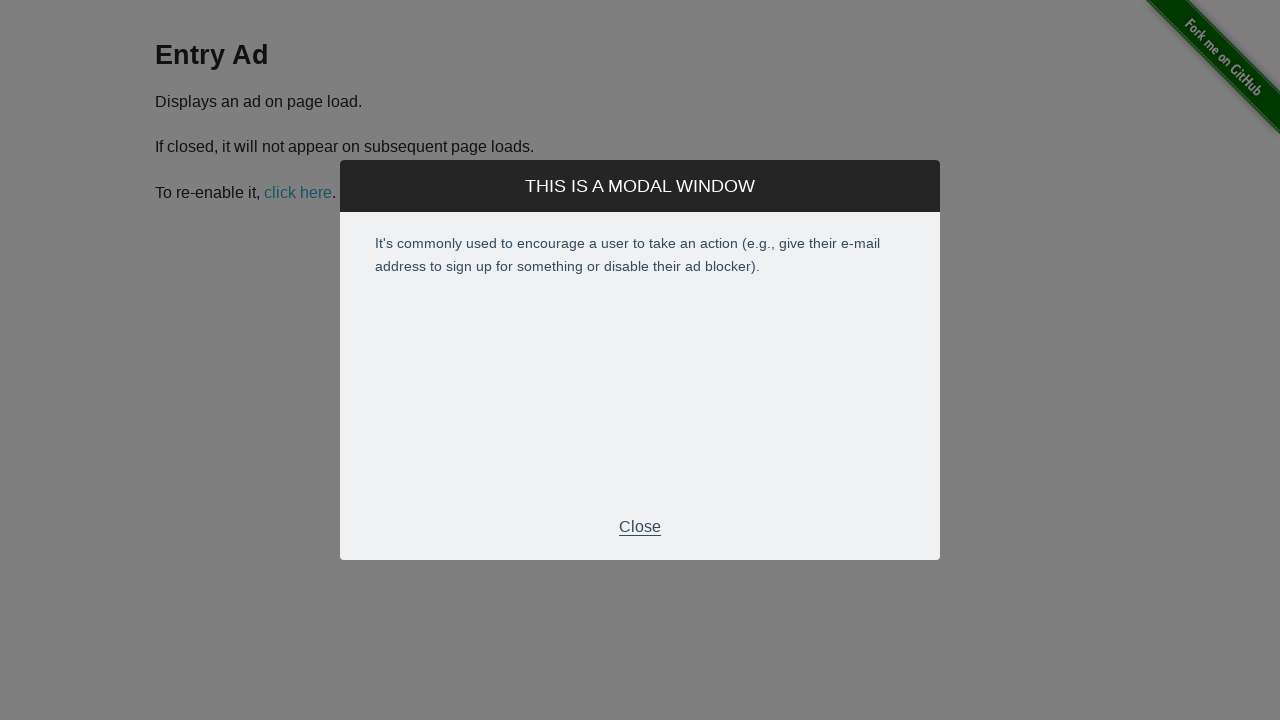

Waited for modal close button to appear and become visible
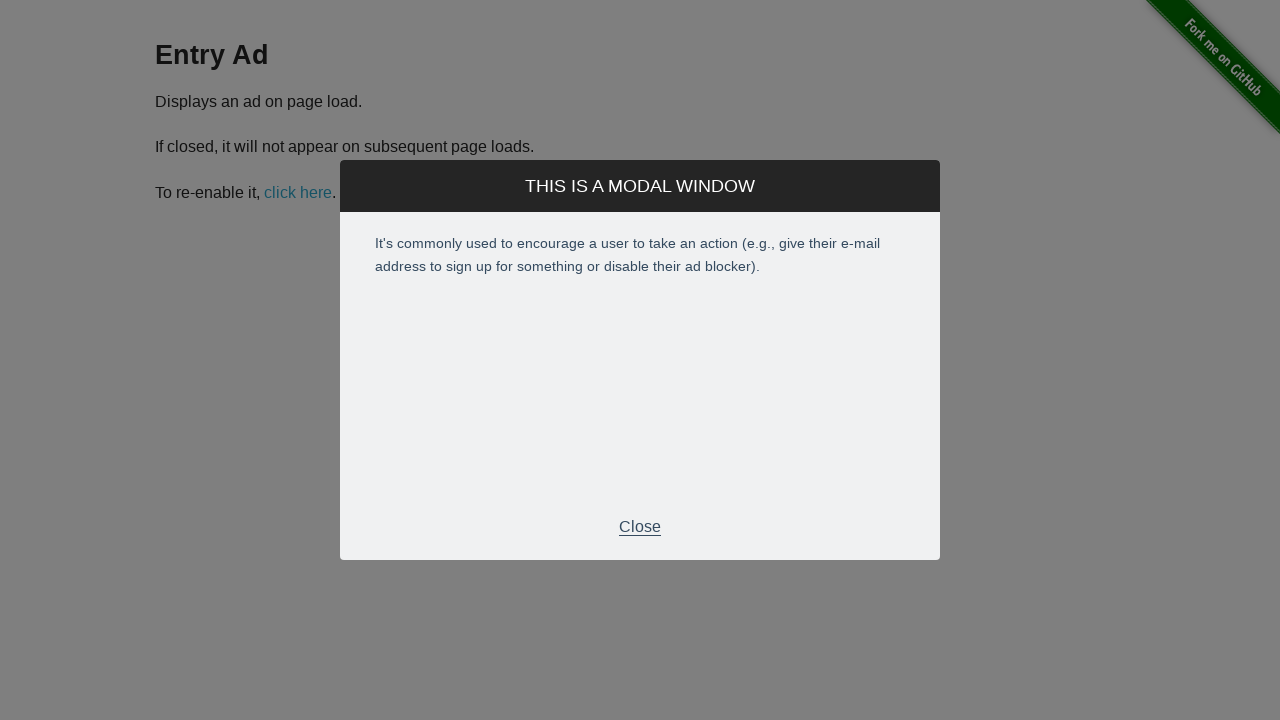

Clicked the close button in the modal footer
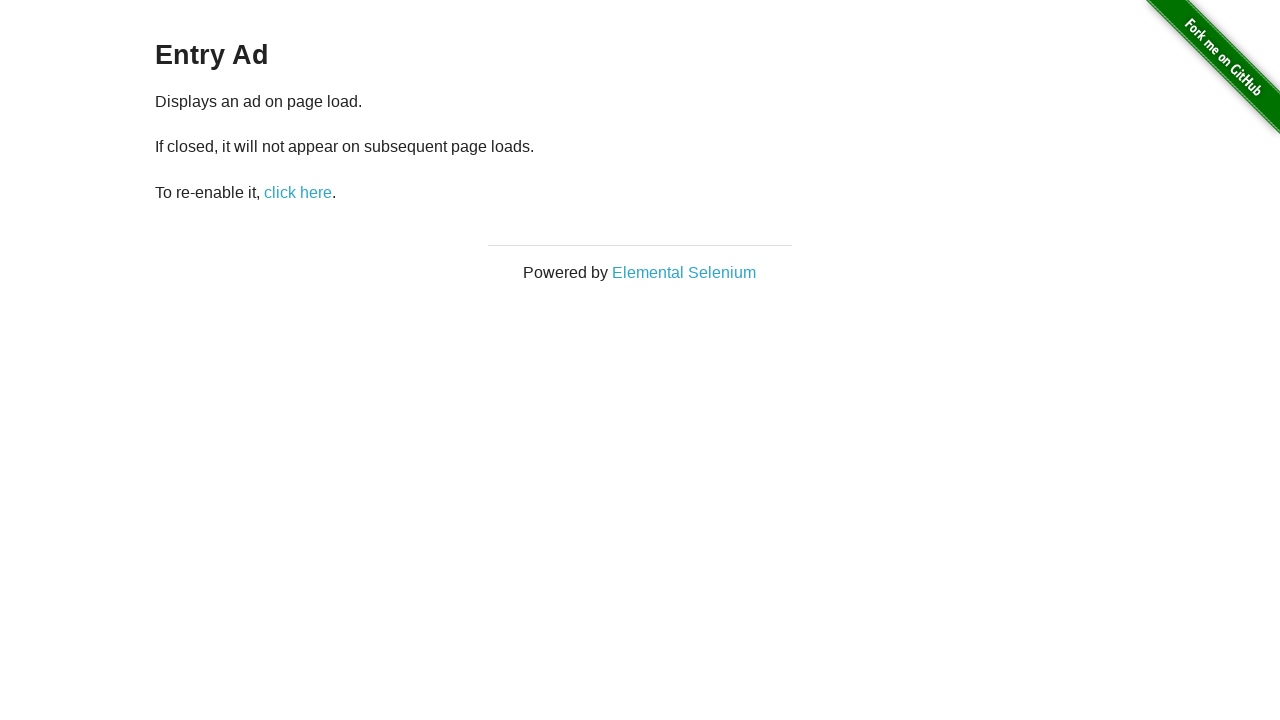

Verified modal advertisement popup has been closed and disappeared
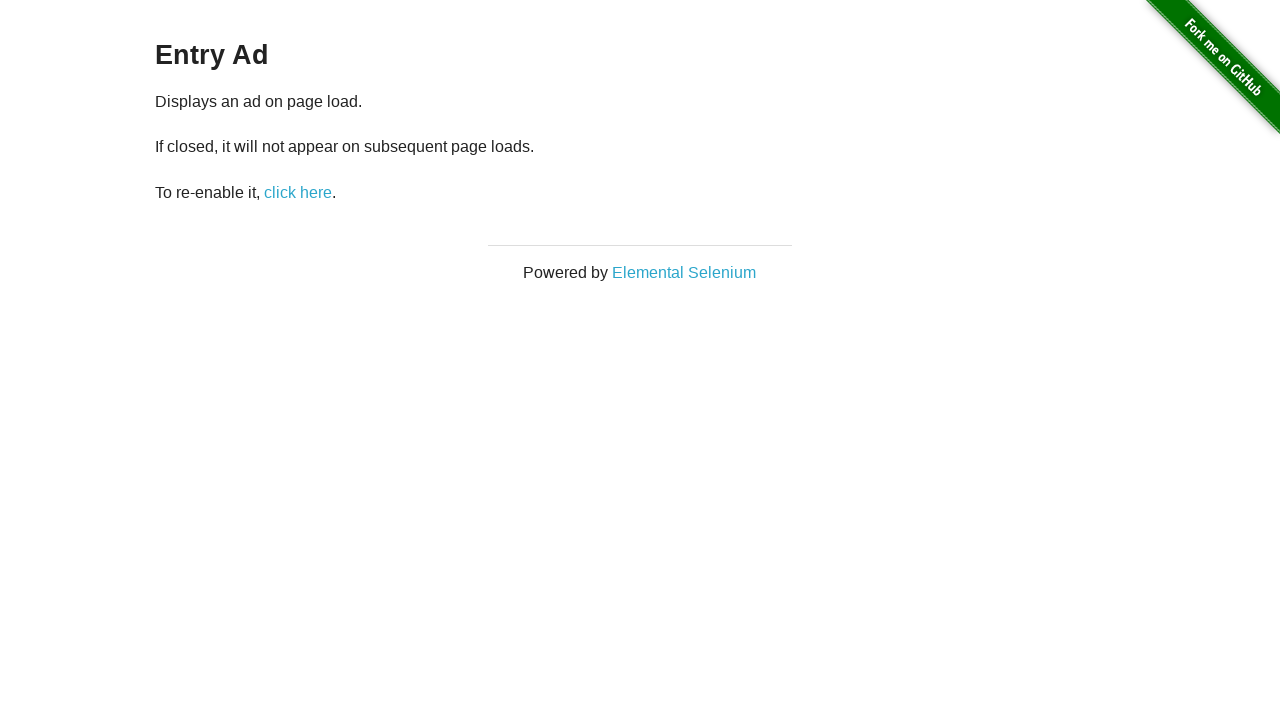

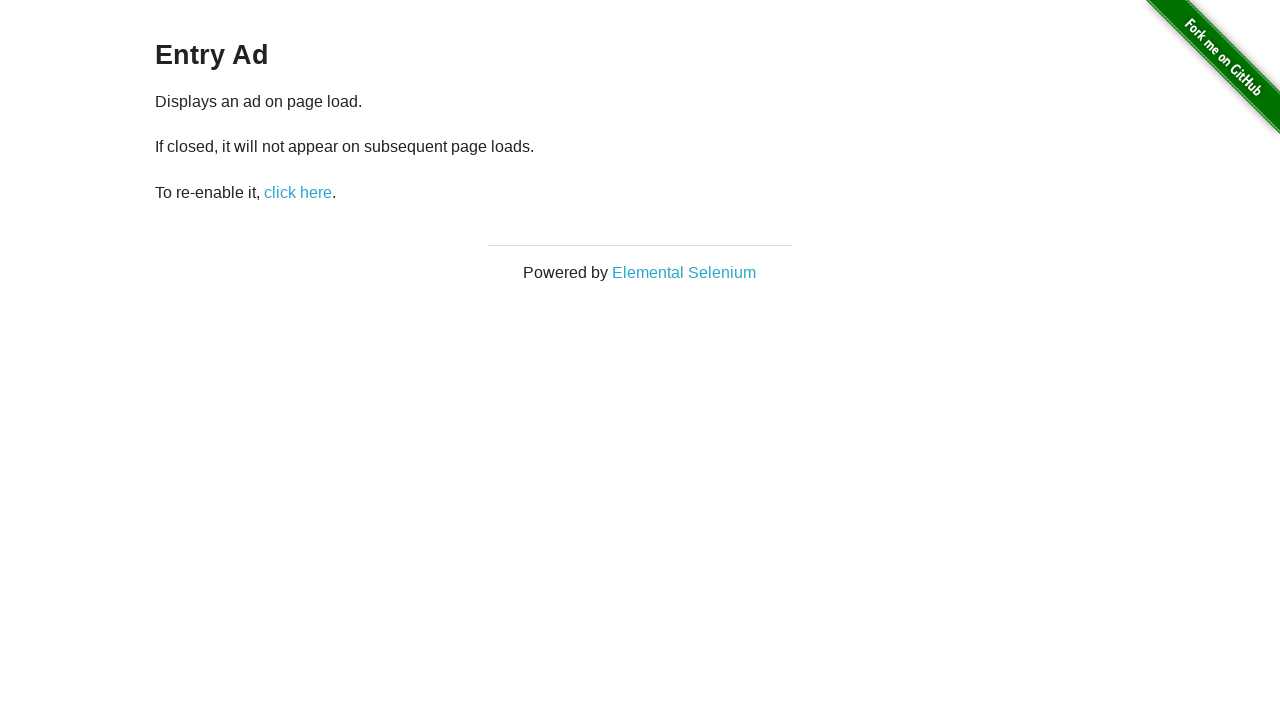